Tests right-click context menu functionality by right-clicking on a designated area, handling the resulting alert, then clicking a link to navigate to a new page and verifying the page content.

Starting URL: https://the-internet.herokuapp.com/context_menu

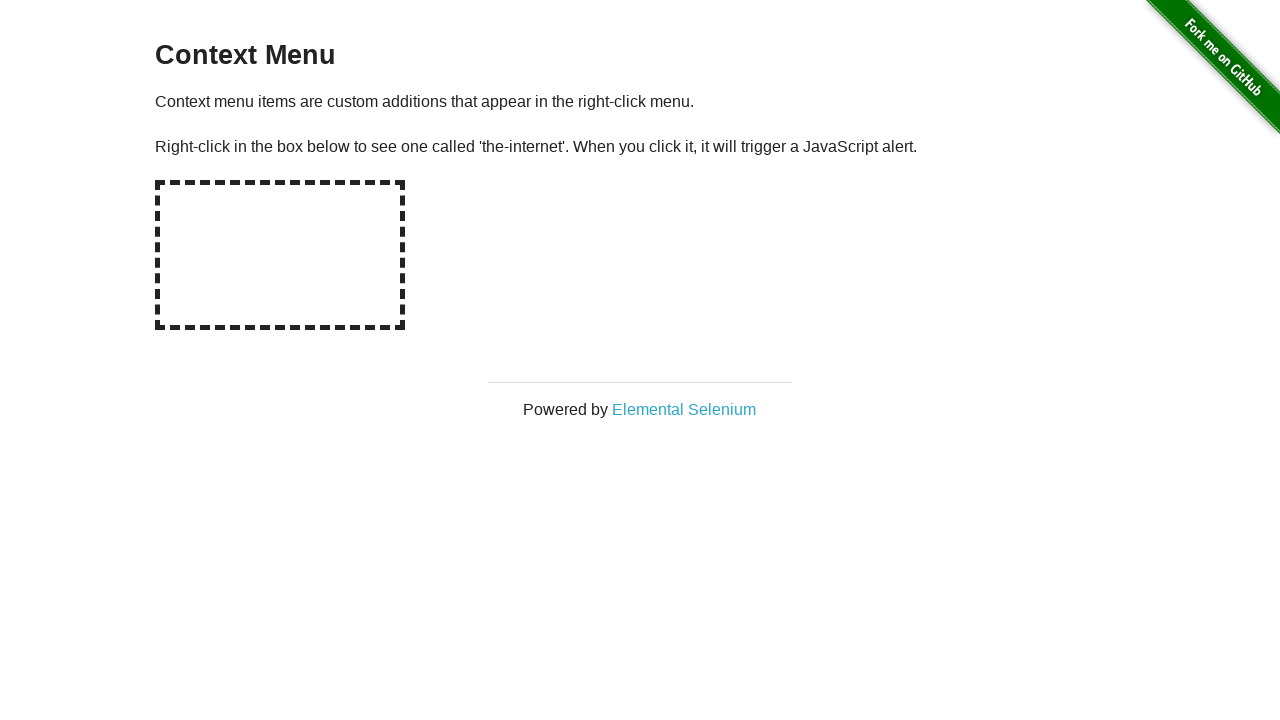

Right-clicked on hot-spot box to trigger context menu at (280, 255) on #hot-spot
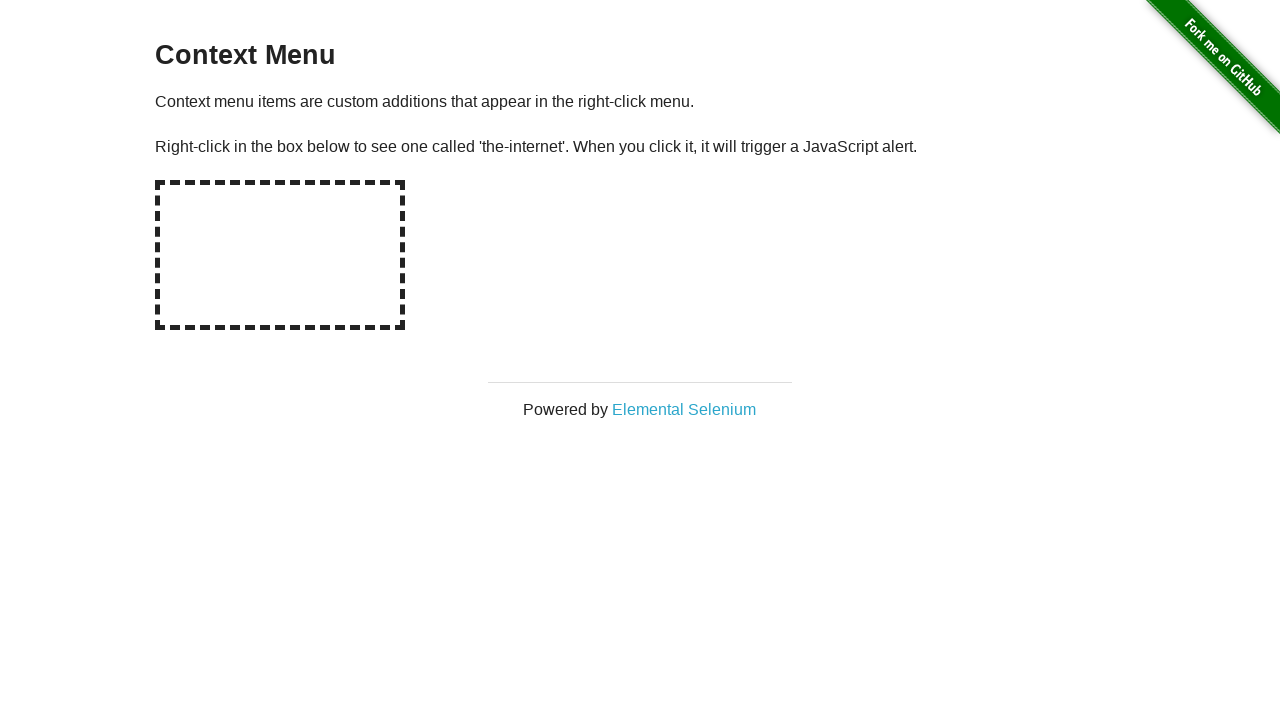

Located context menu alert text
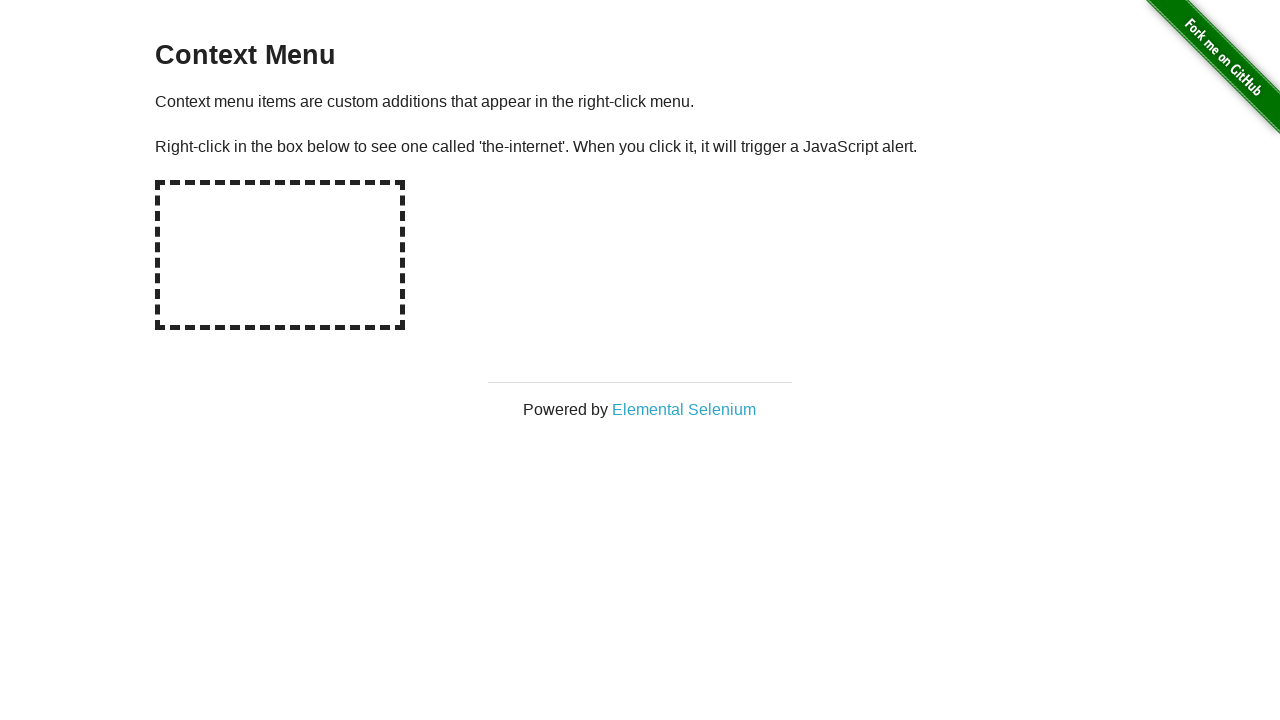

Set up dialog handler to accept alerts
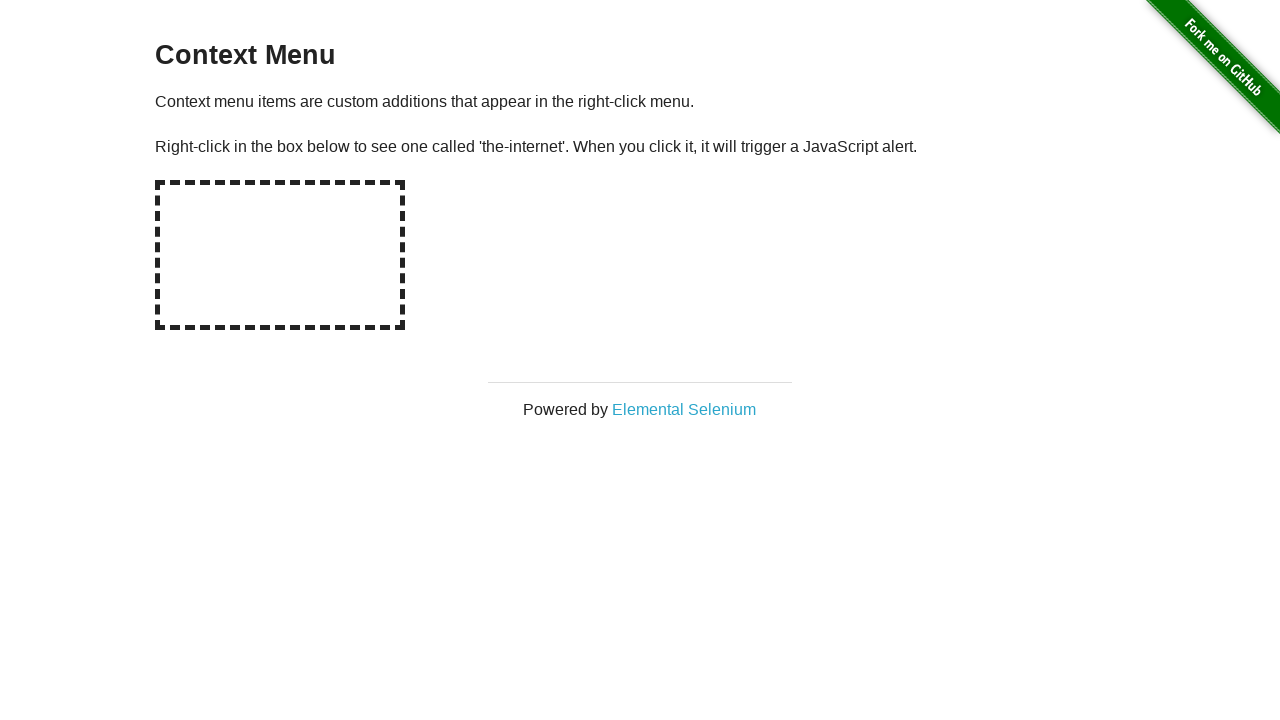

Right-clicked on hot-spot again to trigger dialog at (280, 255) on #hot-spot
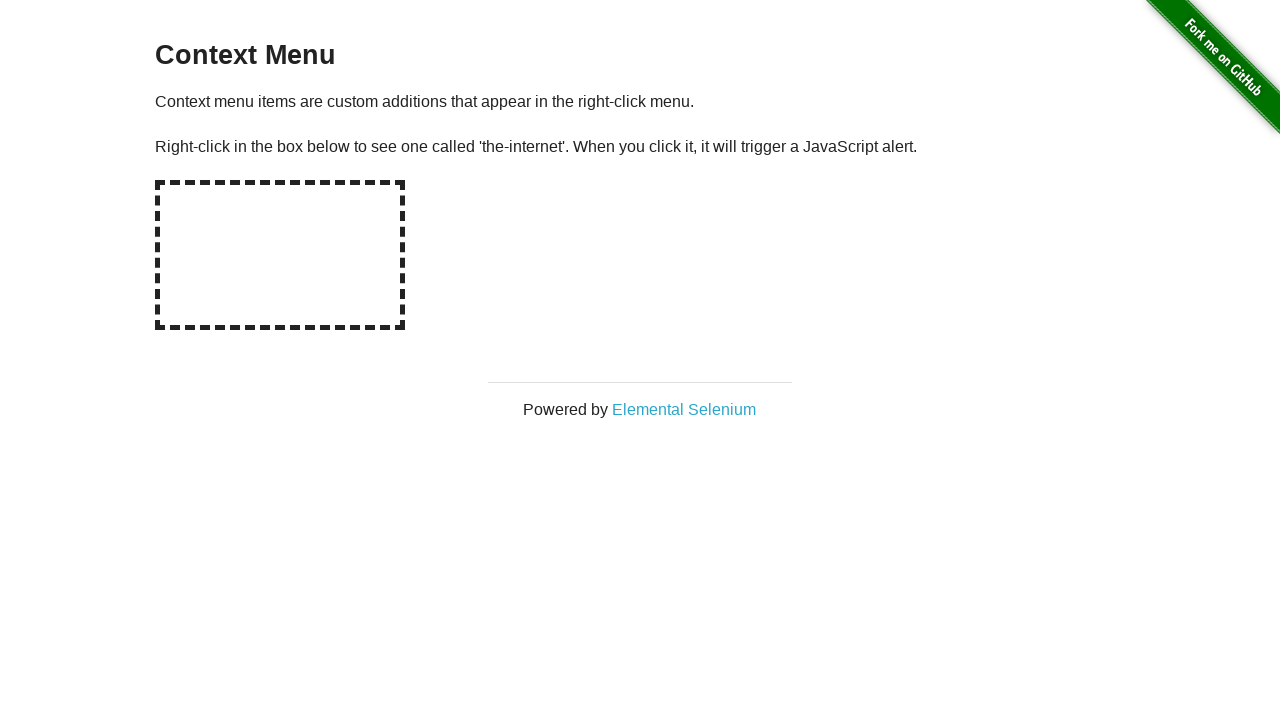

Waited 500ms for dialog to appear
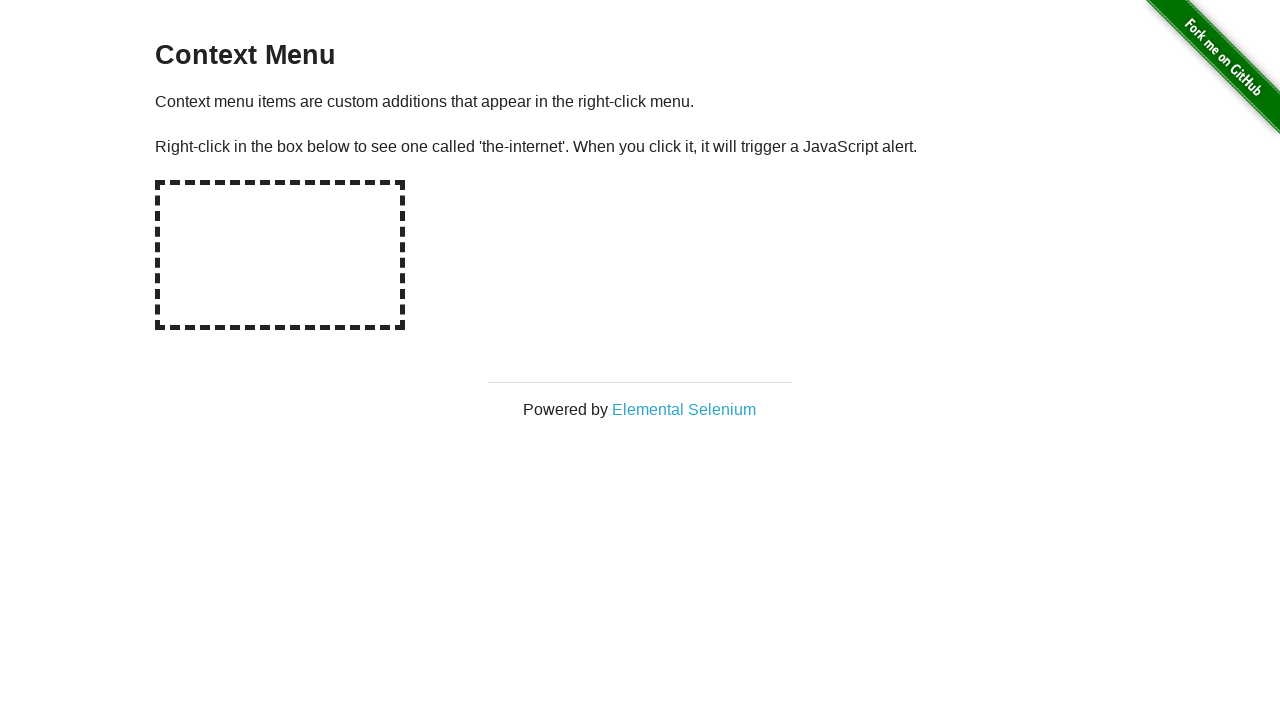

Clicked on 'Elemental Selenium' link, expecting popup at (684, 409) on text=Elemental Selenium
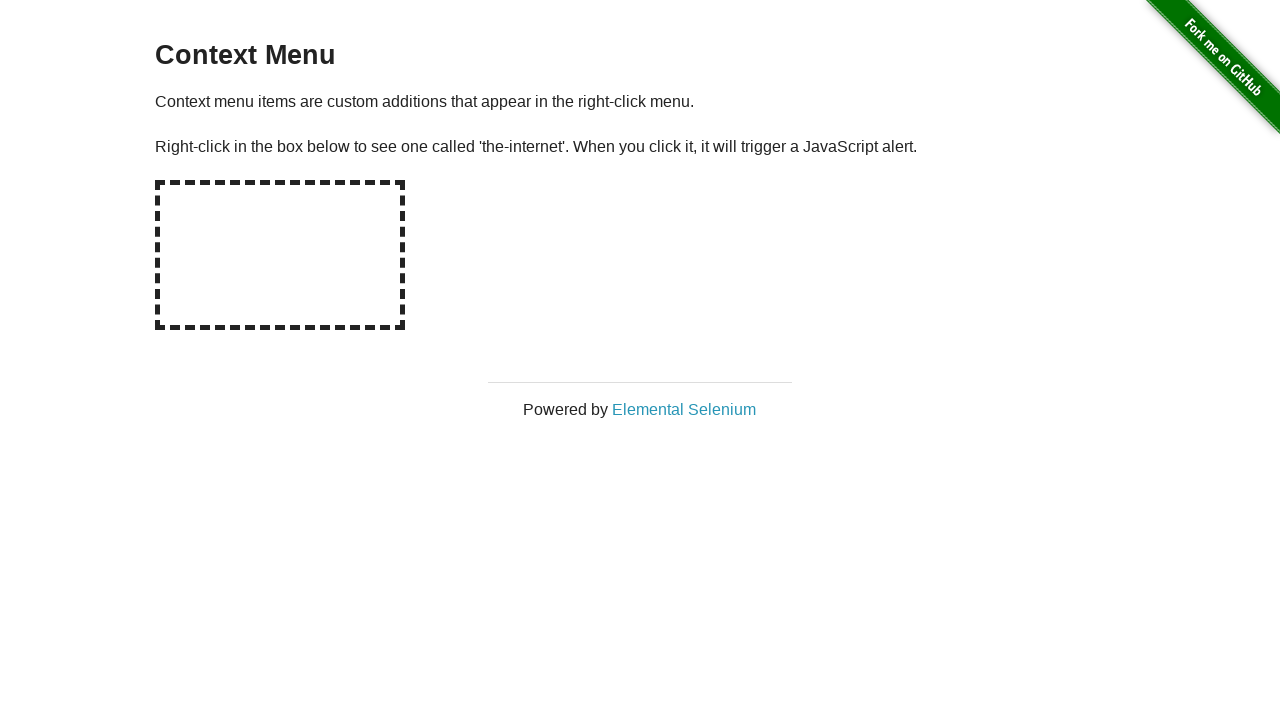

Switched to newly opened popup page
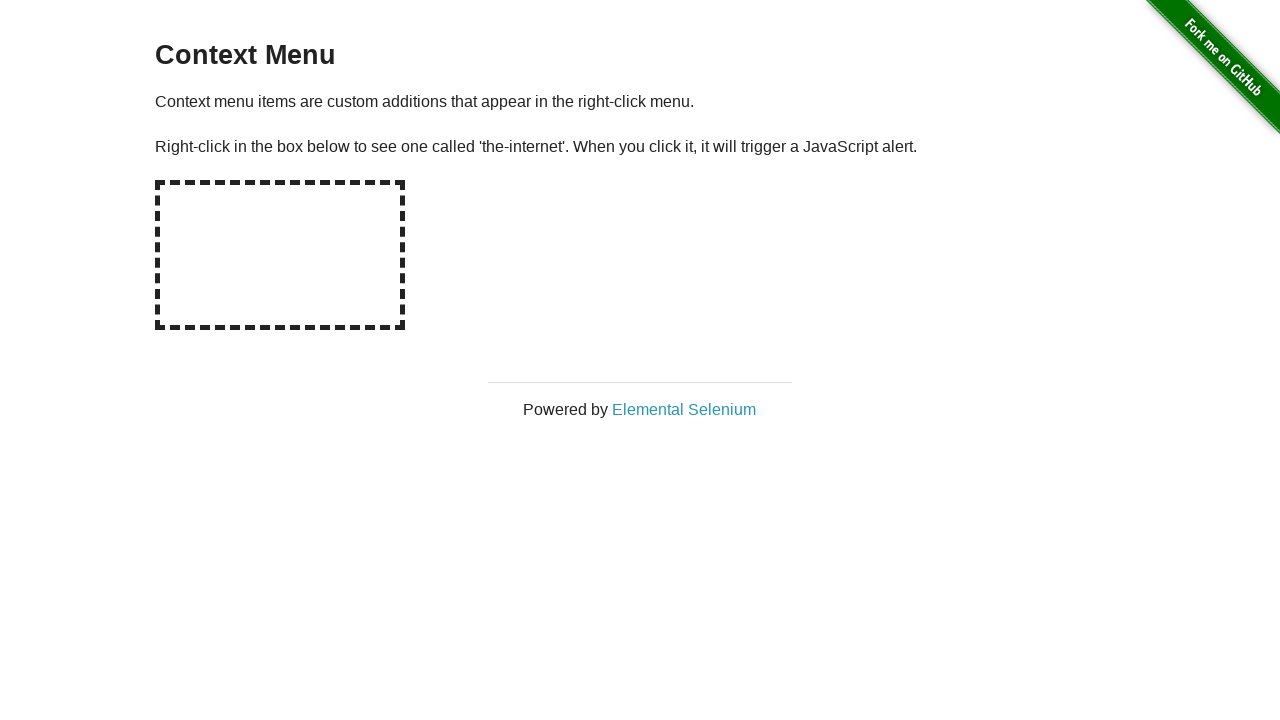

New page loaded successfully
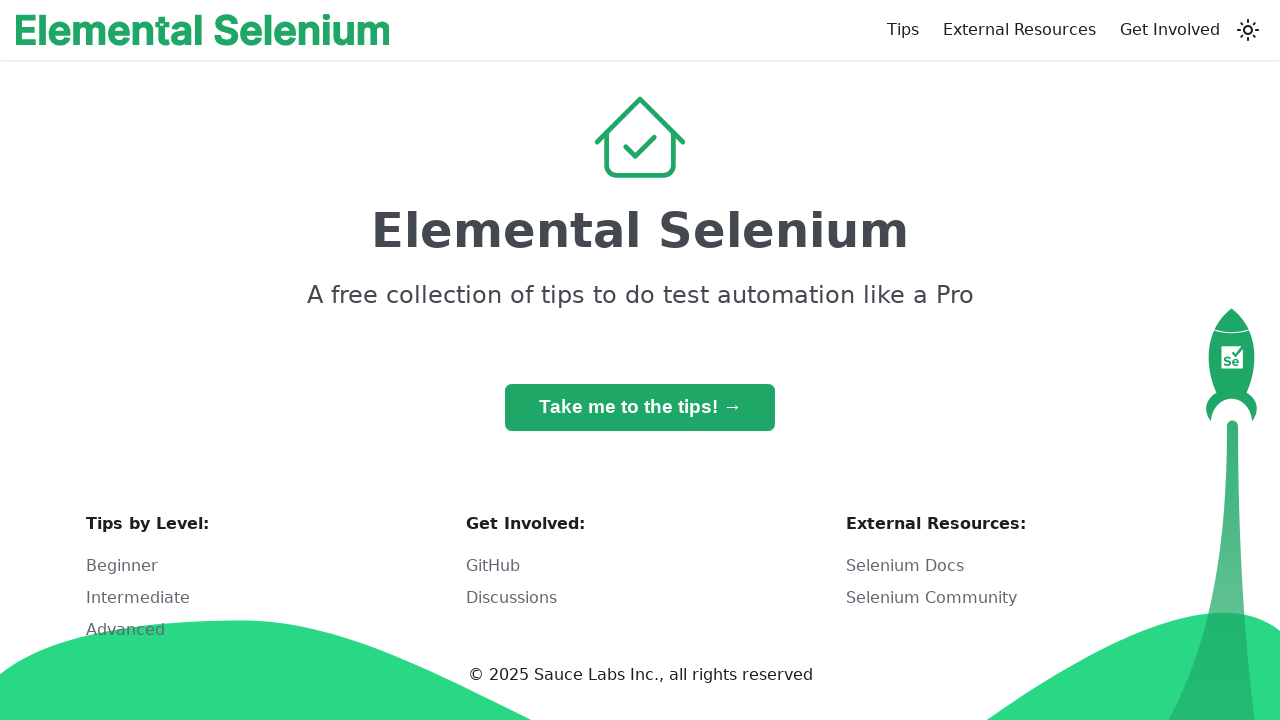

Retrieved h1 text content from new page
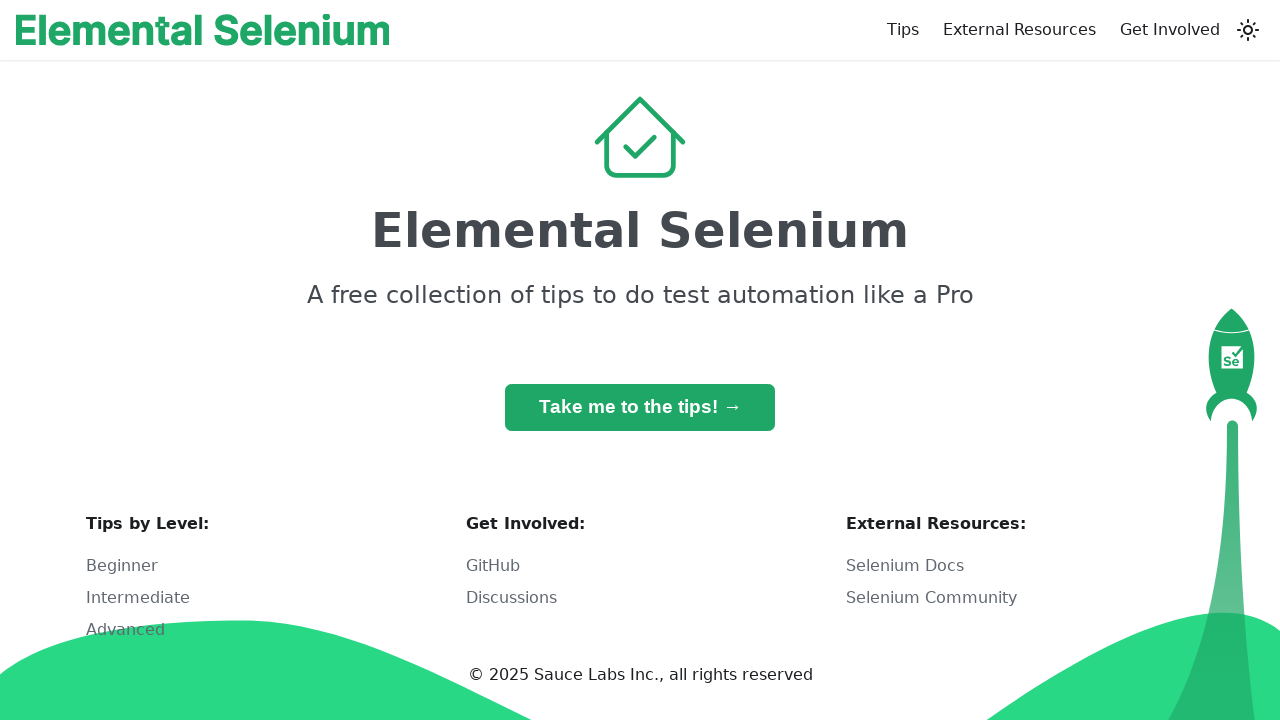

Verified h1 text is 'Elemental Selenium'
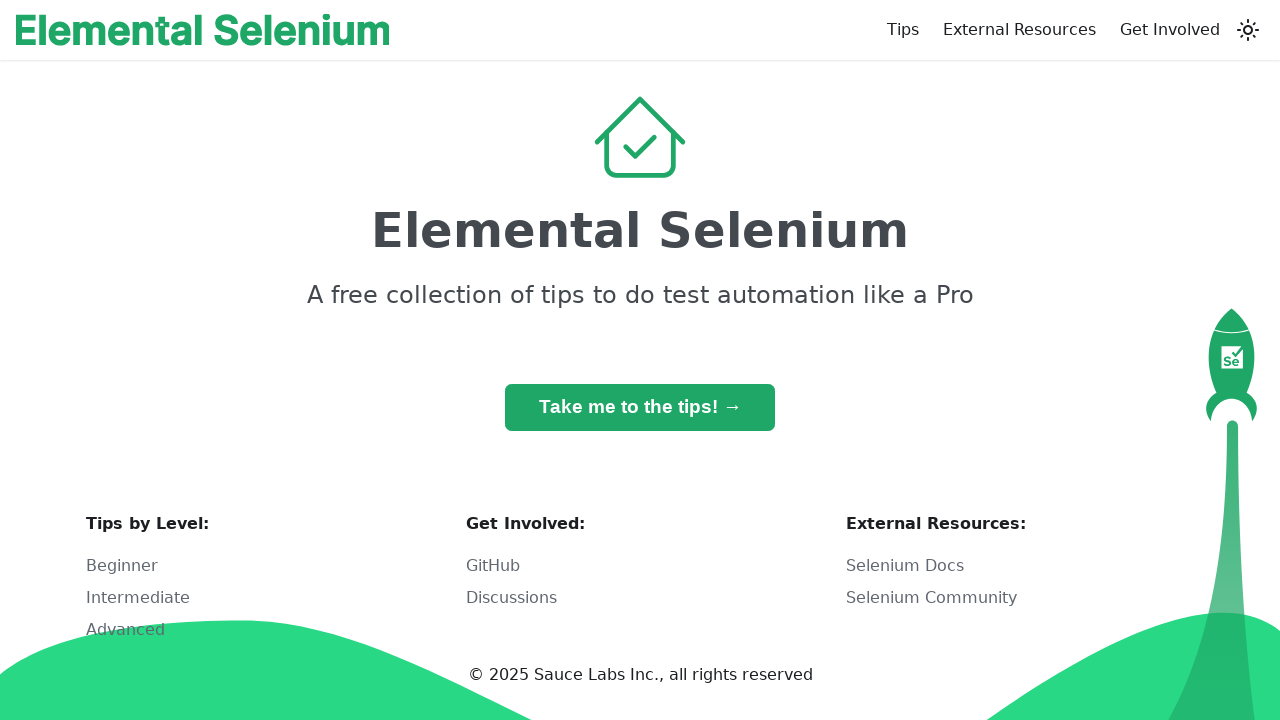

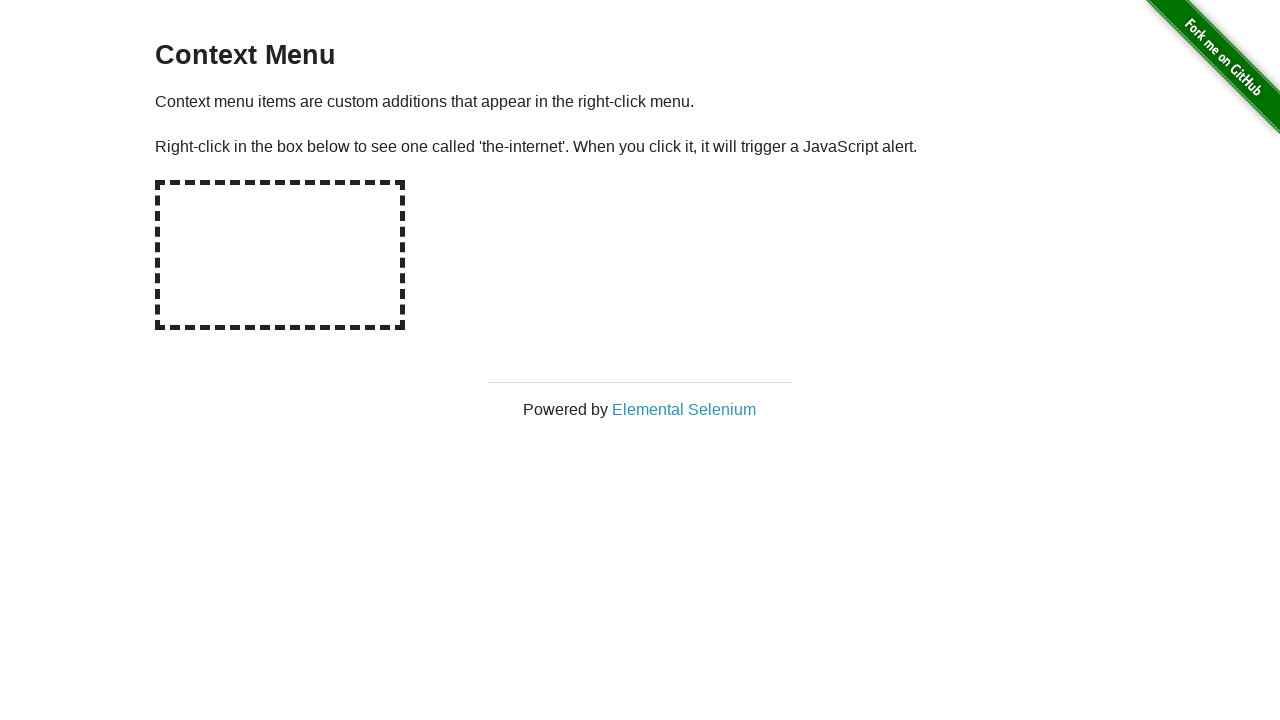